Tests that Clear completed button is hidden when no completed items exist

Starting URL: https://demo.playwright.dev/todomvc

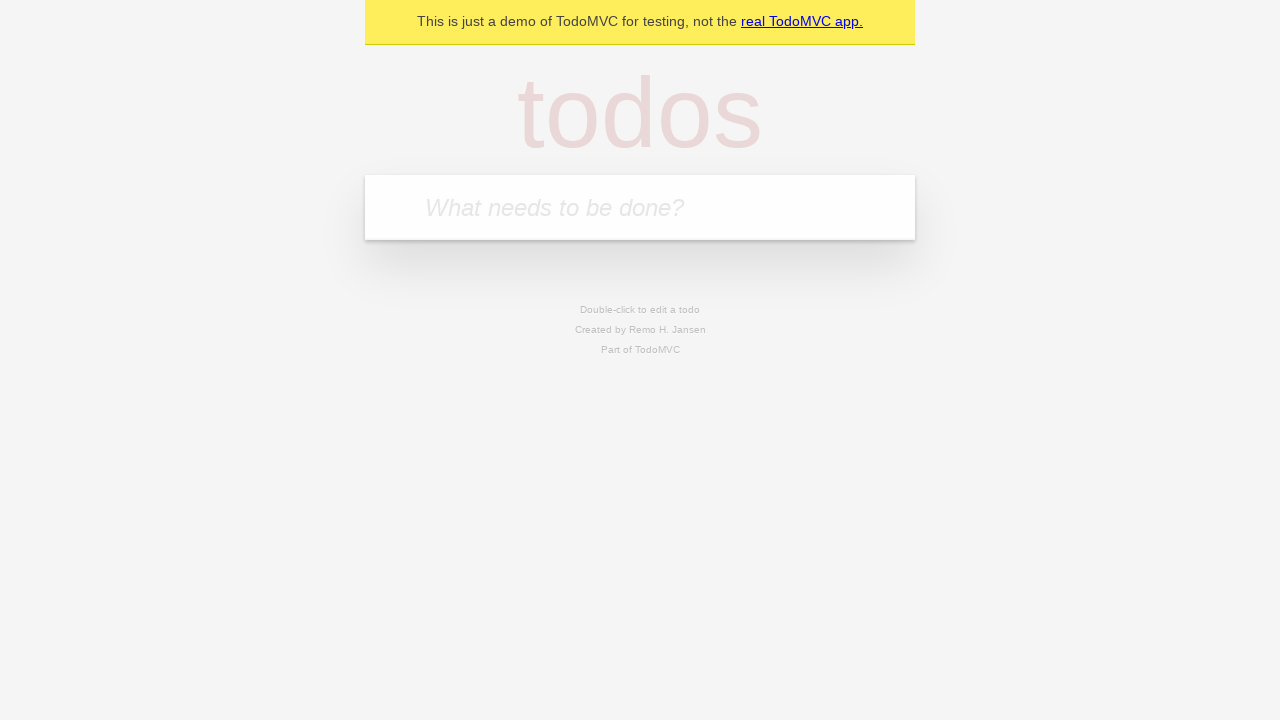

Filled new todo input with 'buy some cheese' on .new-todo
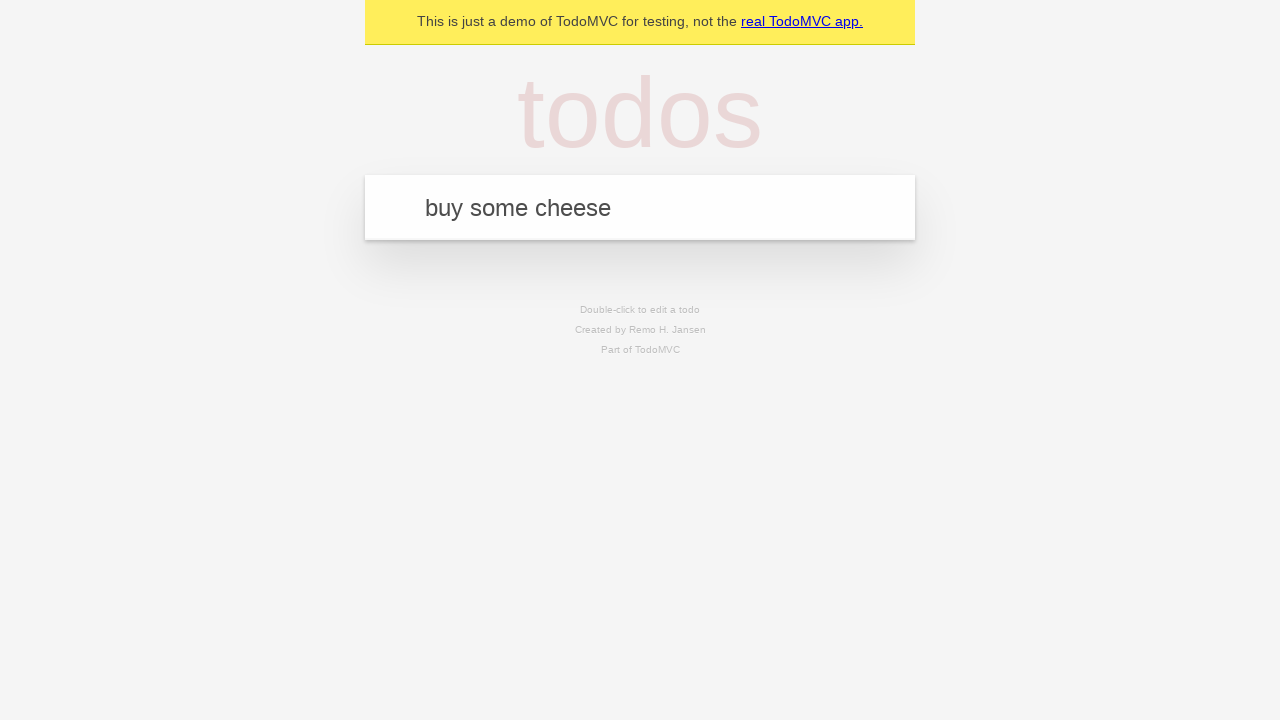

Pressed Enter to add first todo on .new-todo
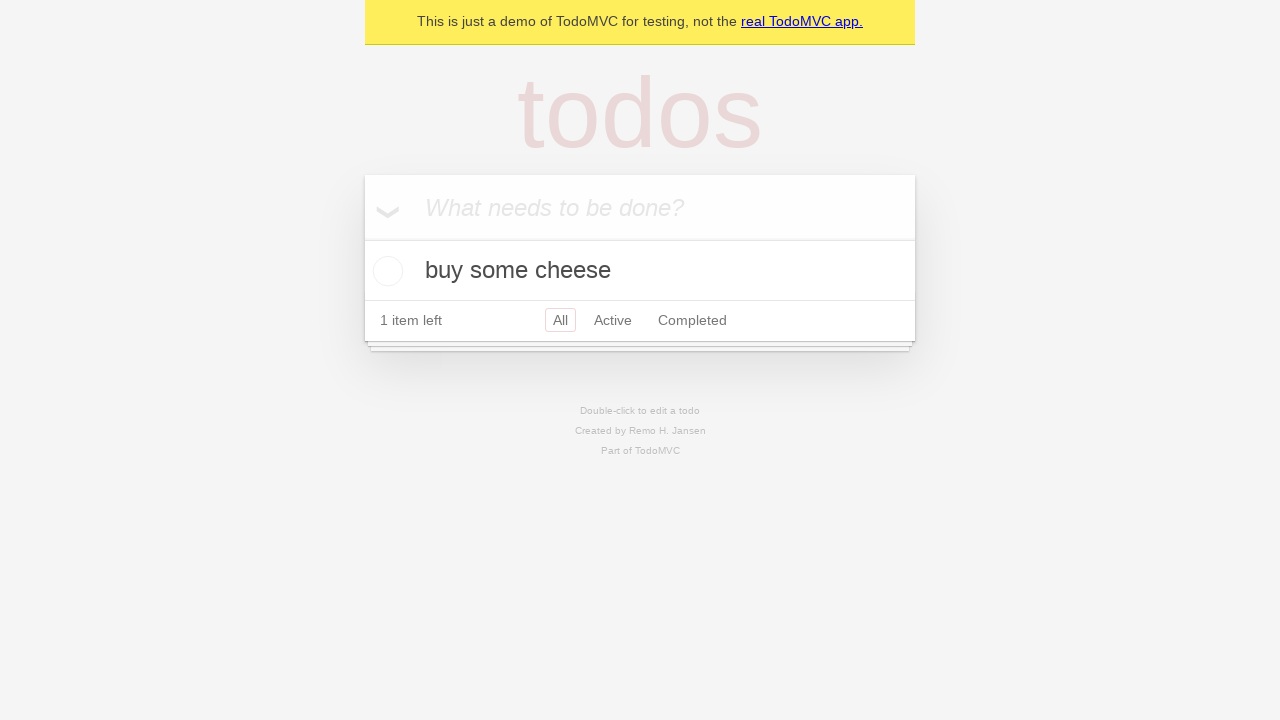

Filled new todo input with 'feed the cat' on .new-todo
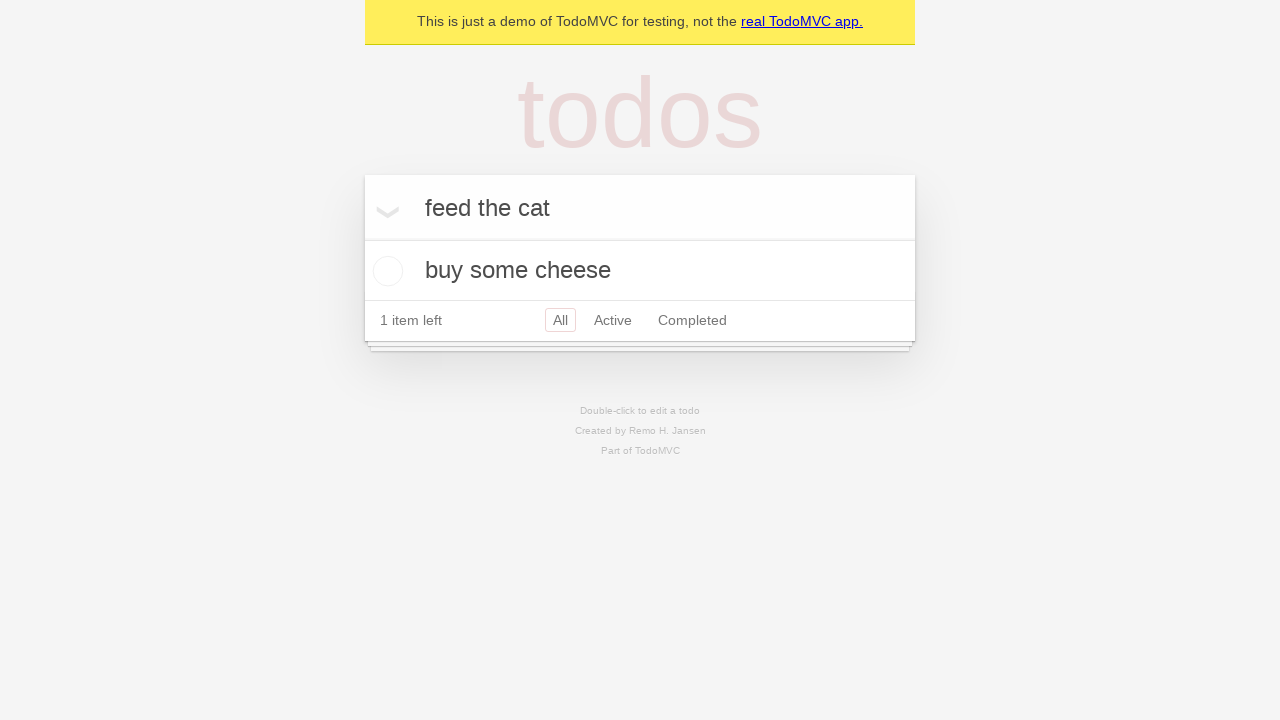

Pressed Enter to add second todo on .new-todo
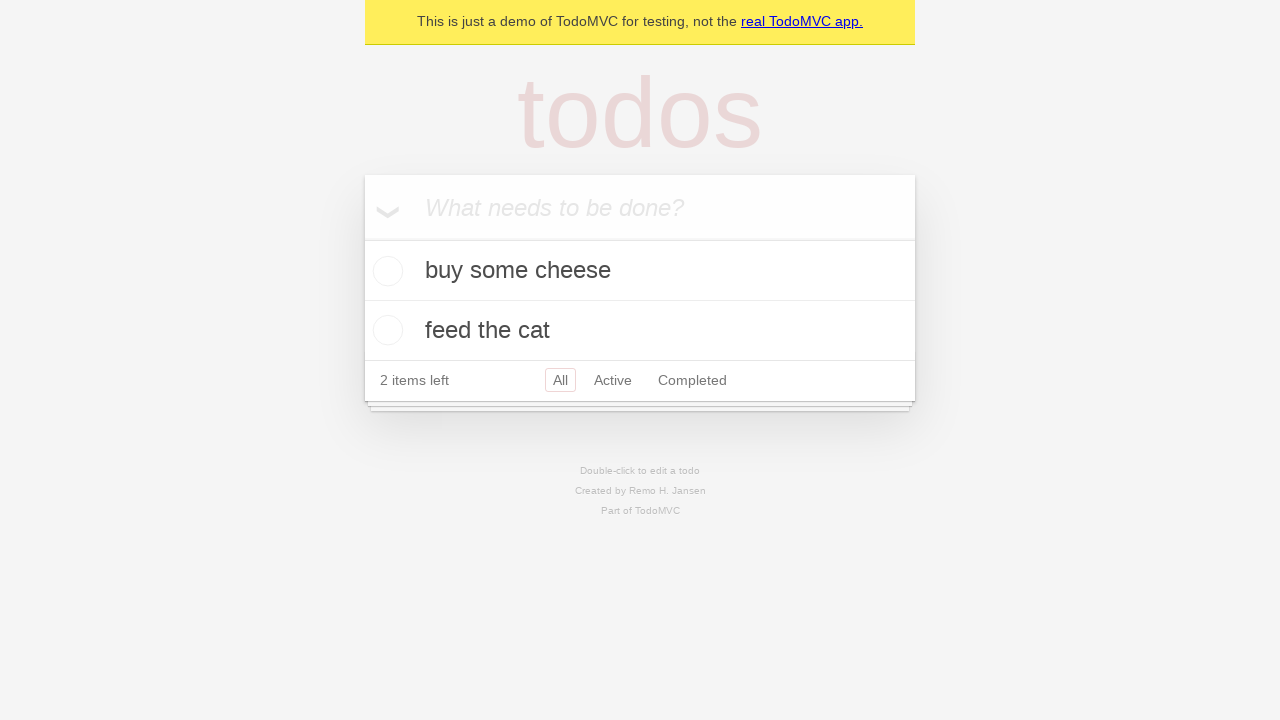

Filled new todo input with 'book a doctors appointment' on .new-todo
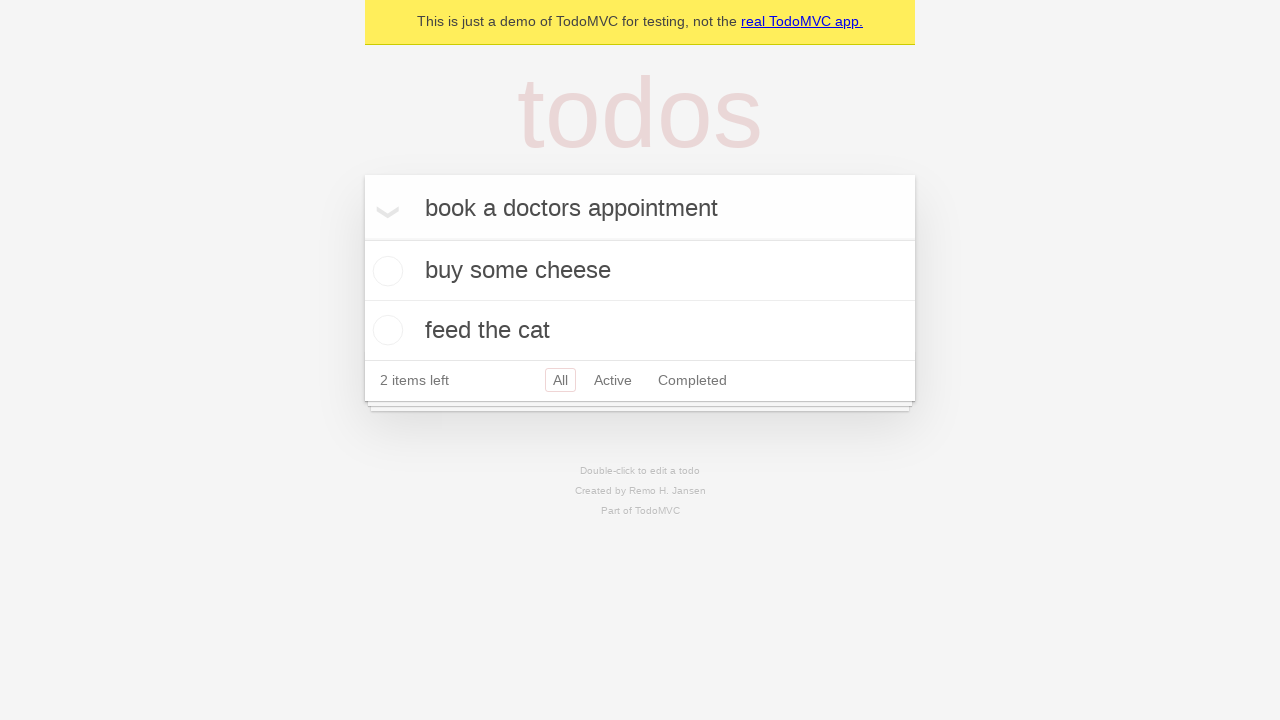

Pressed Enter to add third todo on .new-todo
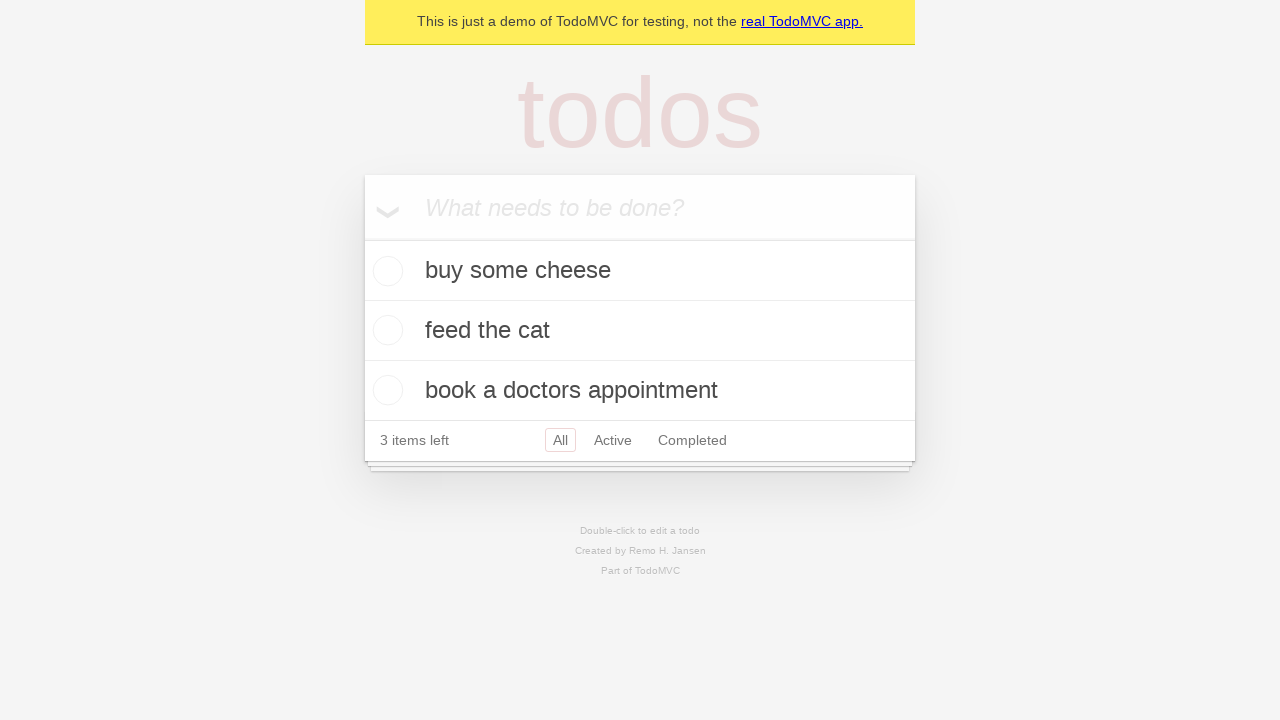

Checked the first todo item as completed at (385, 271) on .todo-list li .toggle >> nth=0
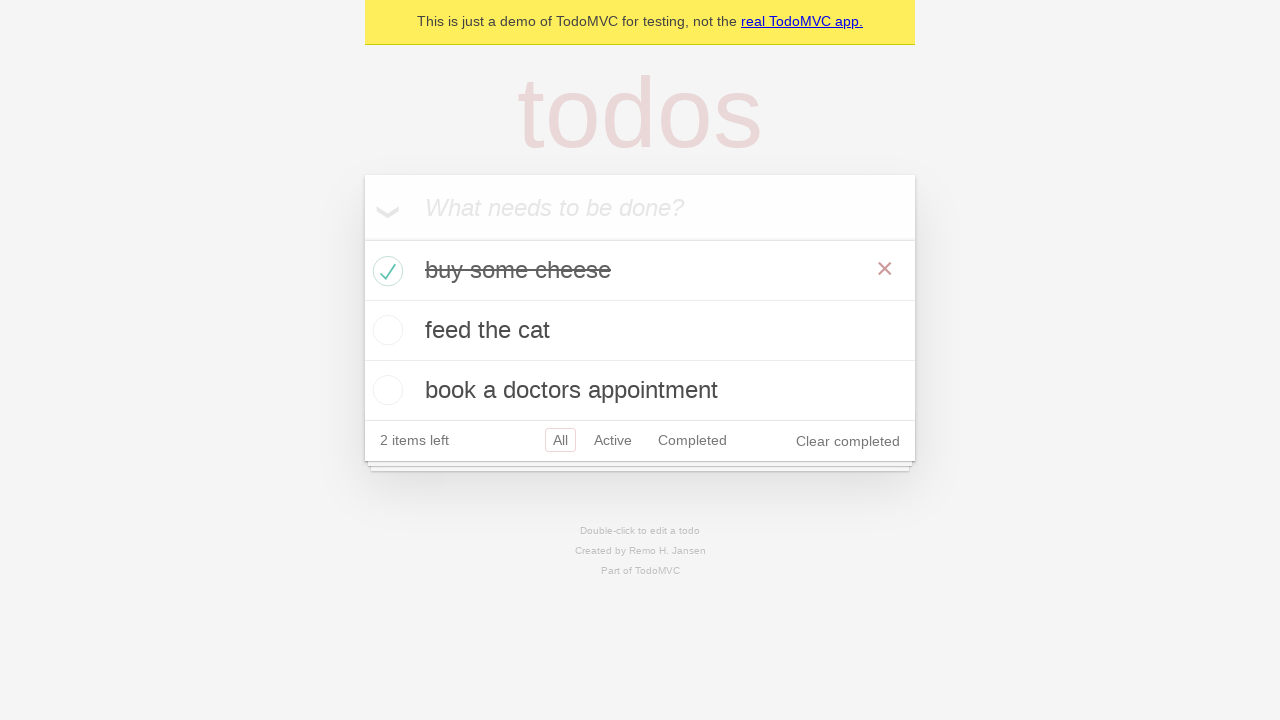

Clicked Clear completed button to remove completed items at (848, 441) on .clear-completed
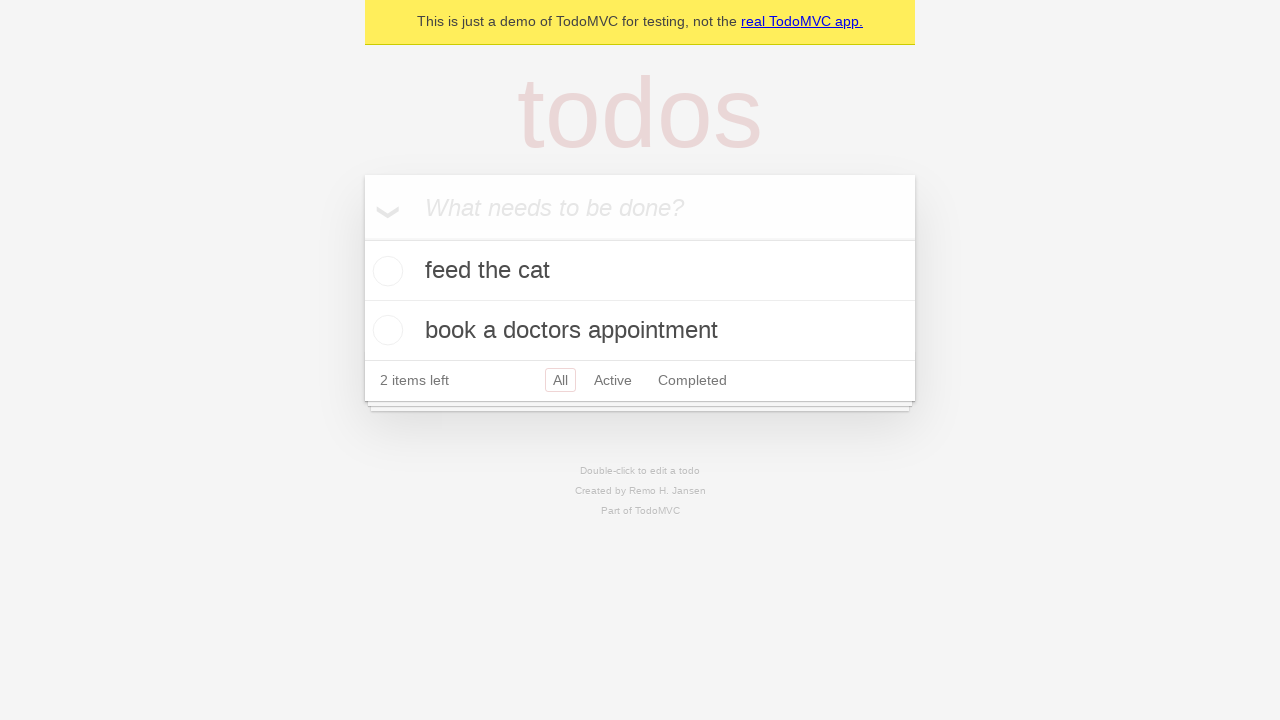

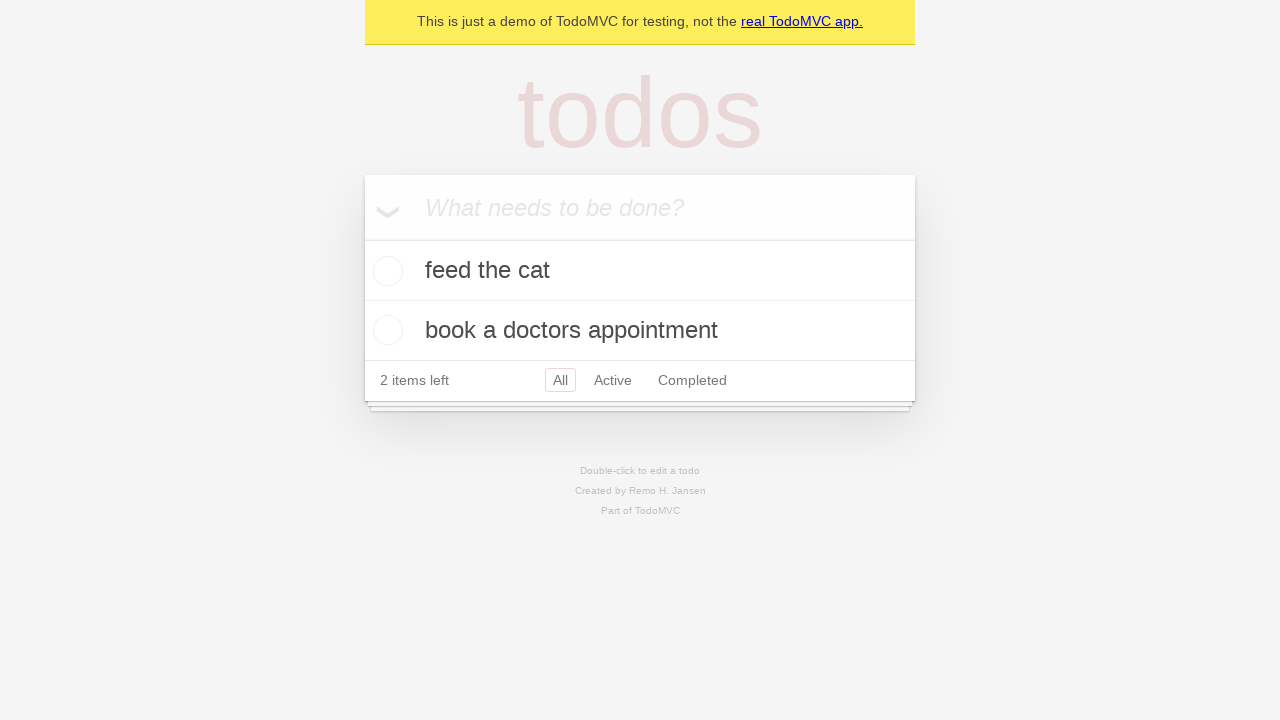